Tests the search functionality on LambdaTest e-commerce site by searching for "iphone" and verifying the search results page

Starting URL: https://ecommerce-playground.lambdatest.io/

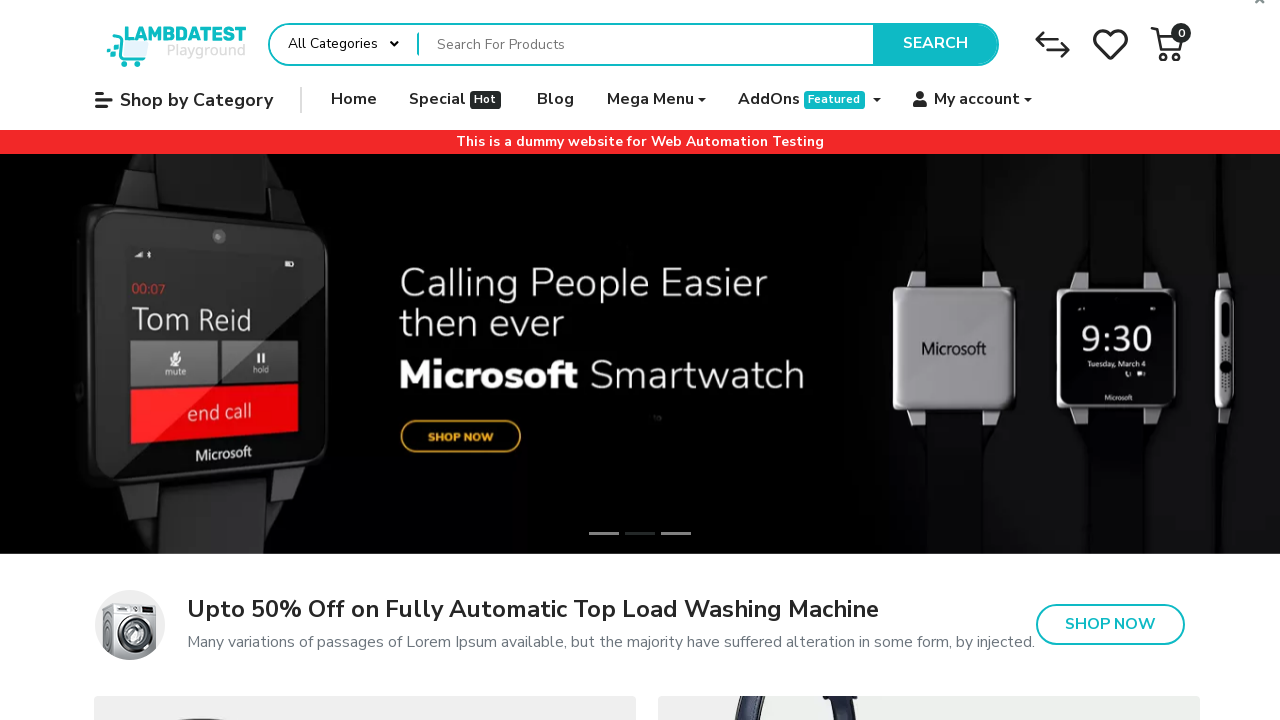

Filled search field with 'iphone' on //input[@placeholder='Search For Products']
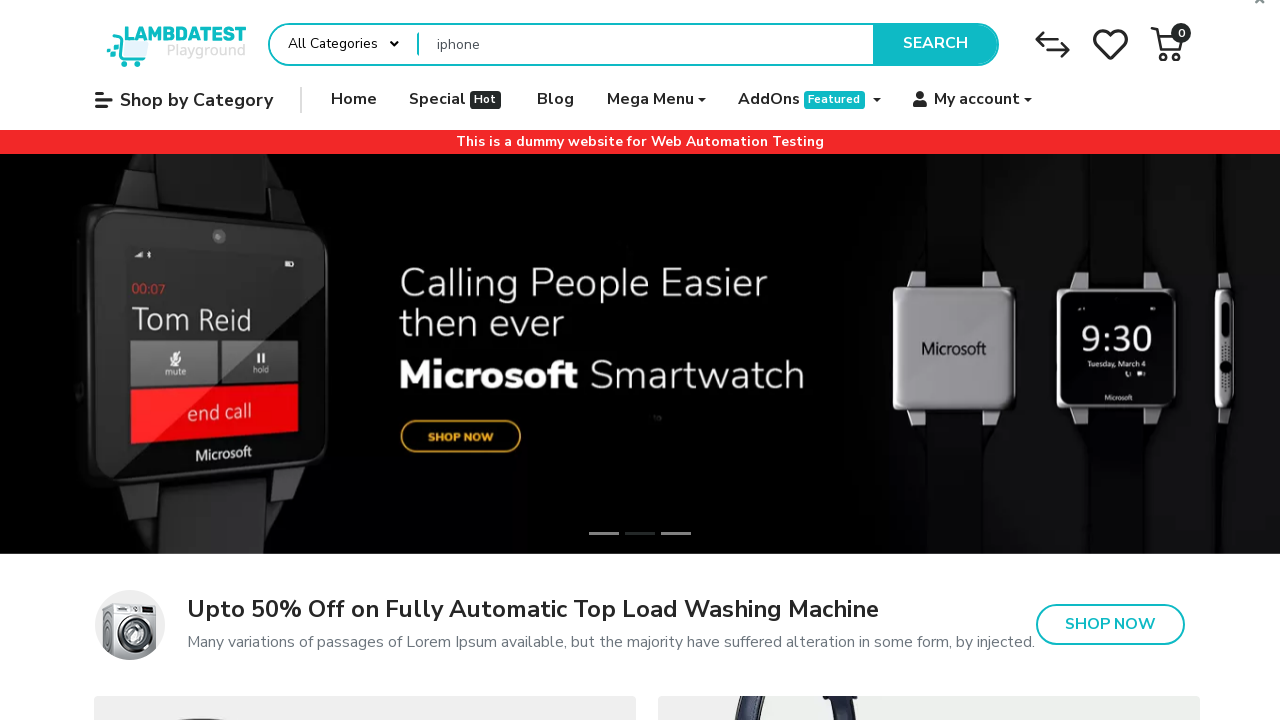

Clicked search button to search for iphone at (935, 44) on xpath=//button[text()='Search']
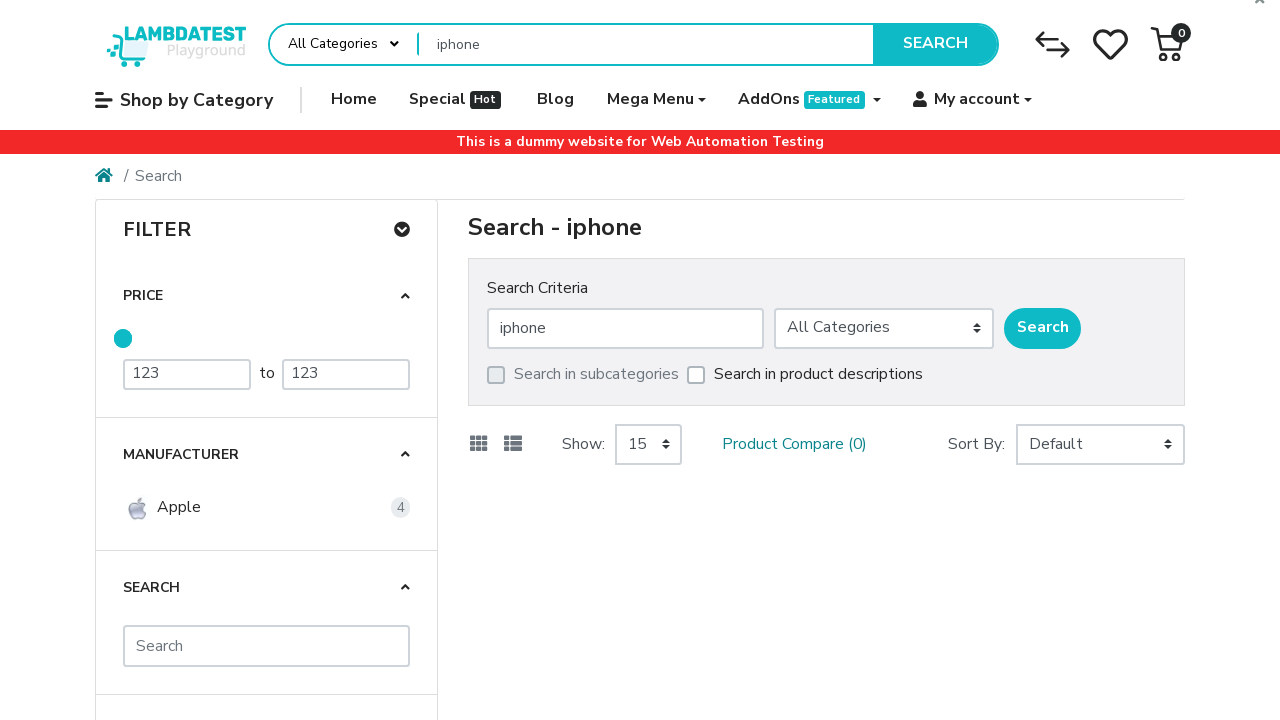

Search results page loaded with search heading
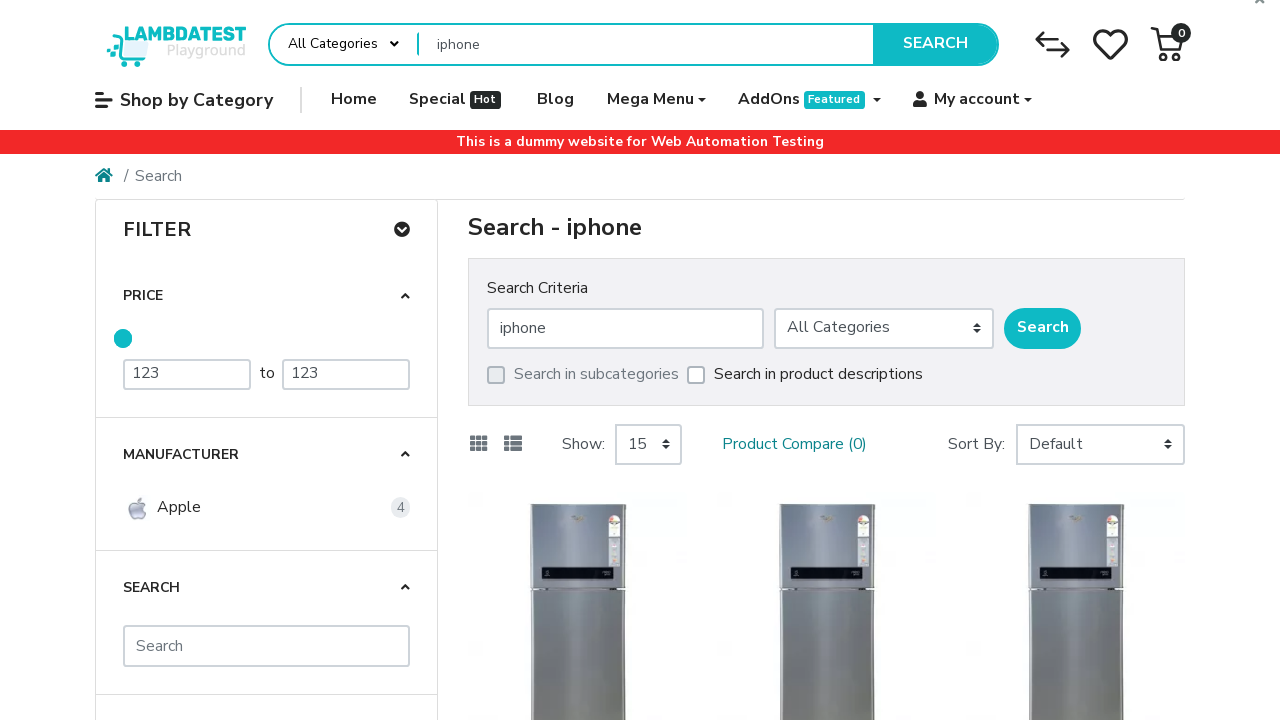

Retrieved search heading text: 'Search - iphone'
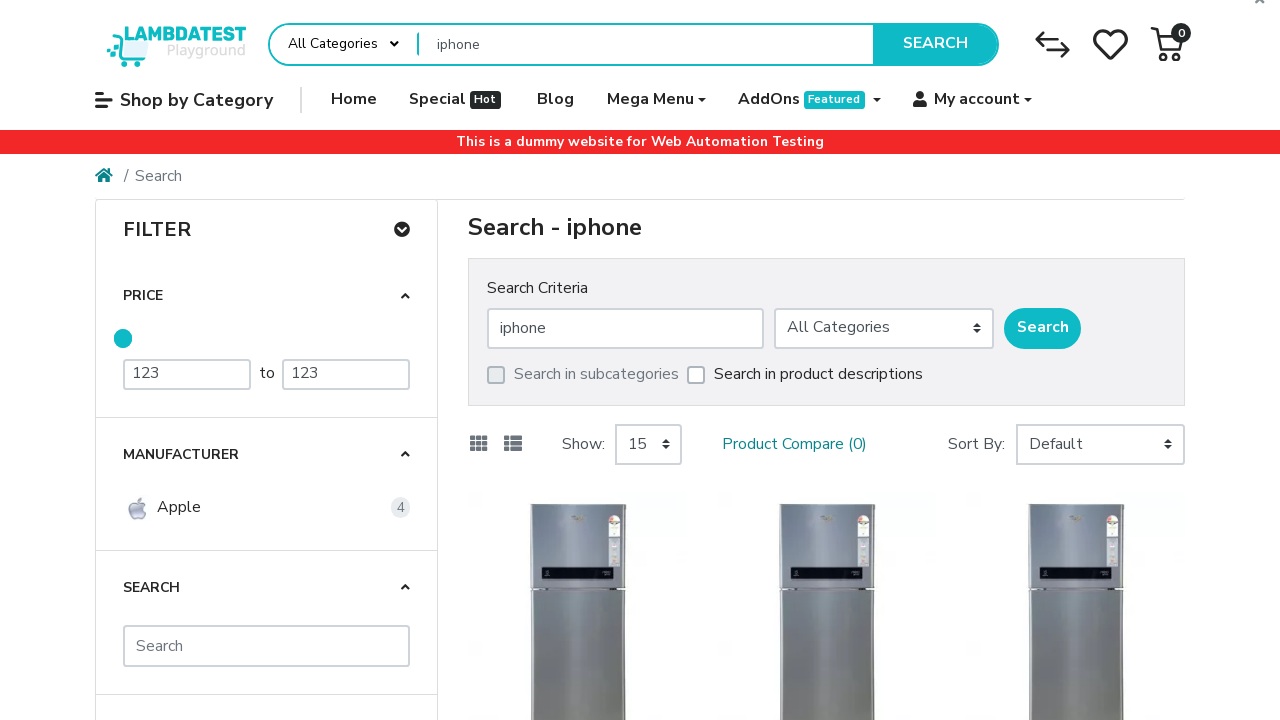

Verified that 'iphone' is present in search results heading
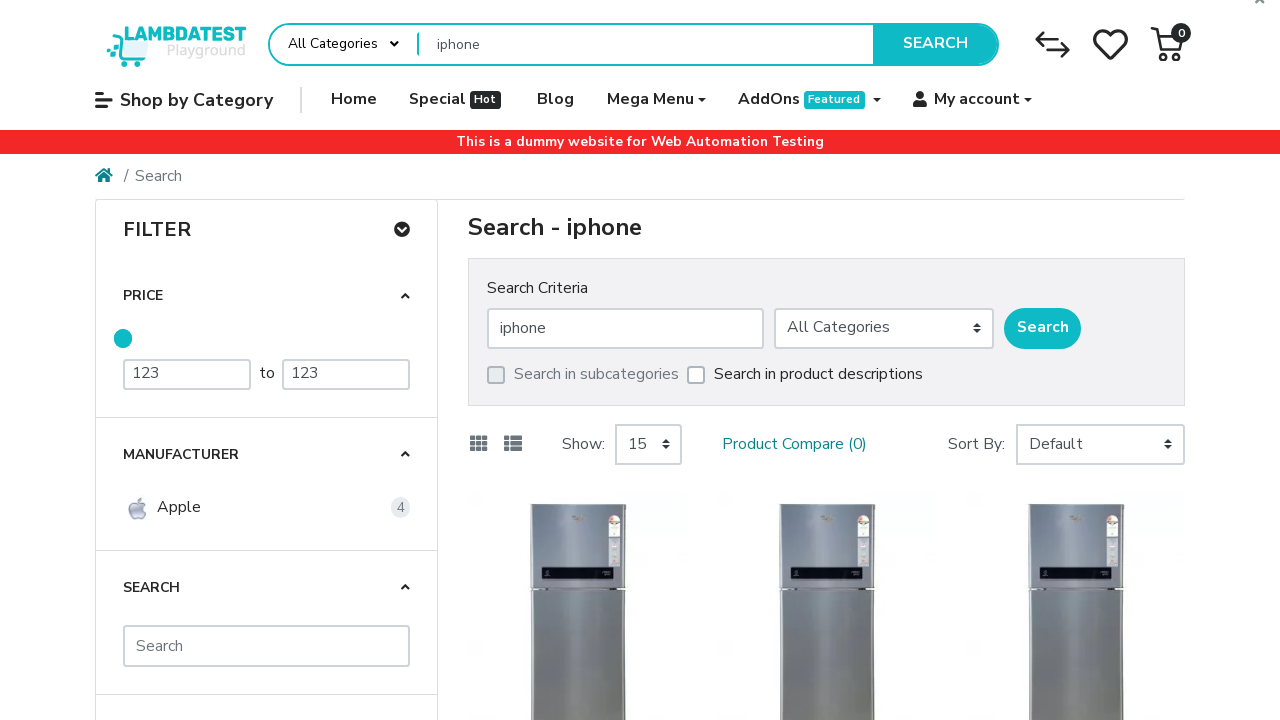

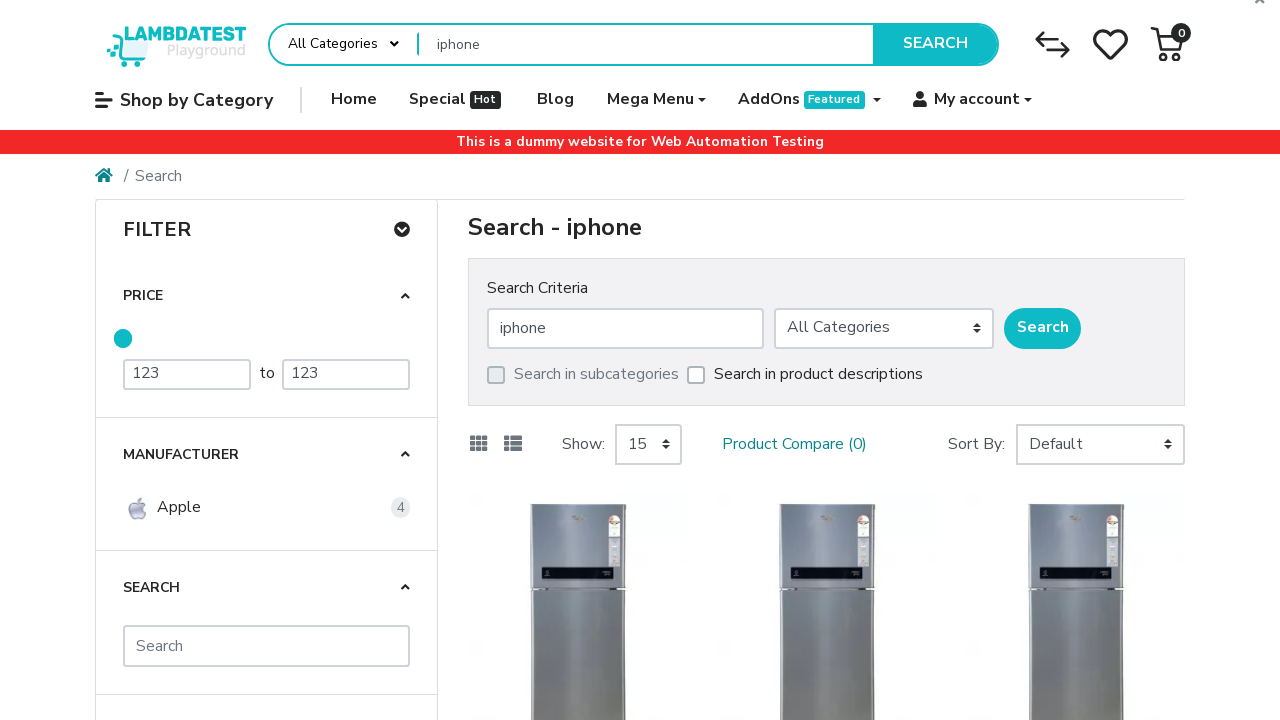